Verifies that the brand logo displays the correct text "GREENKART"

Starting URL: https://rahulshettyacademy.com/seleniumPractise/#/

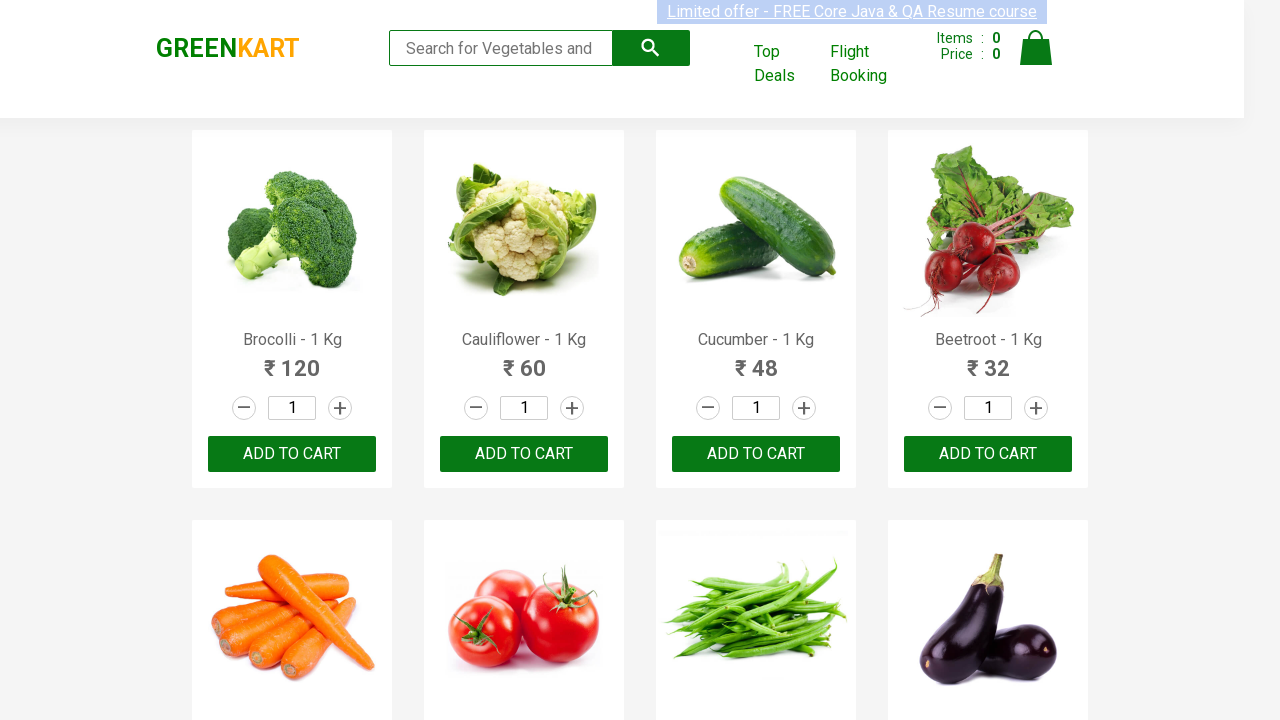

Located brand logo element
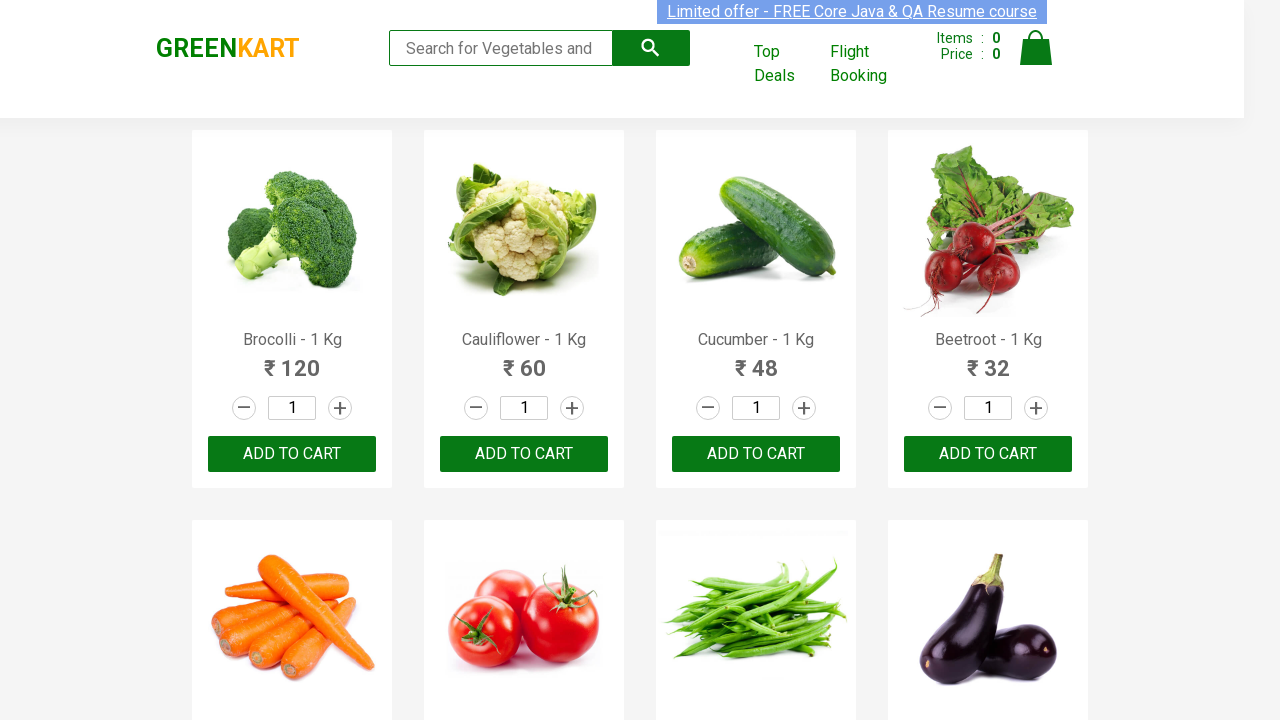

Retrieved brand logo text content
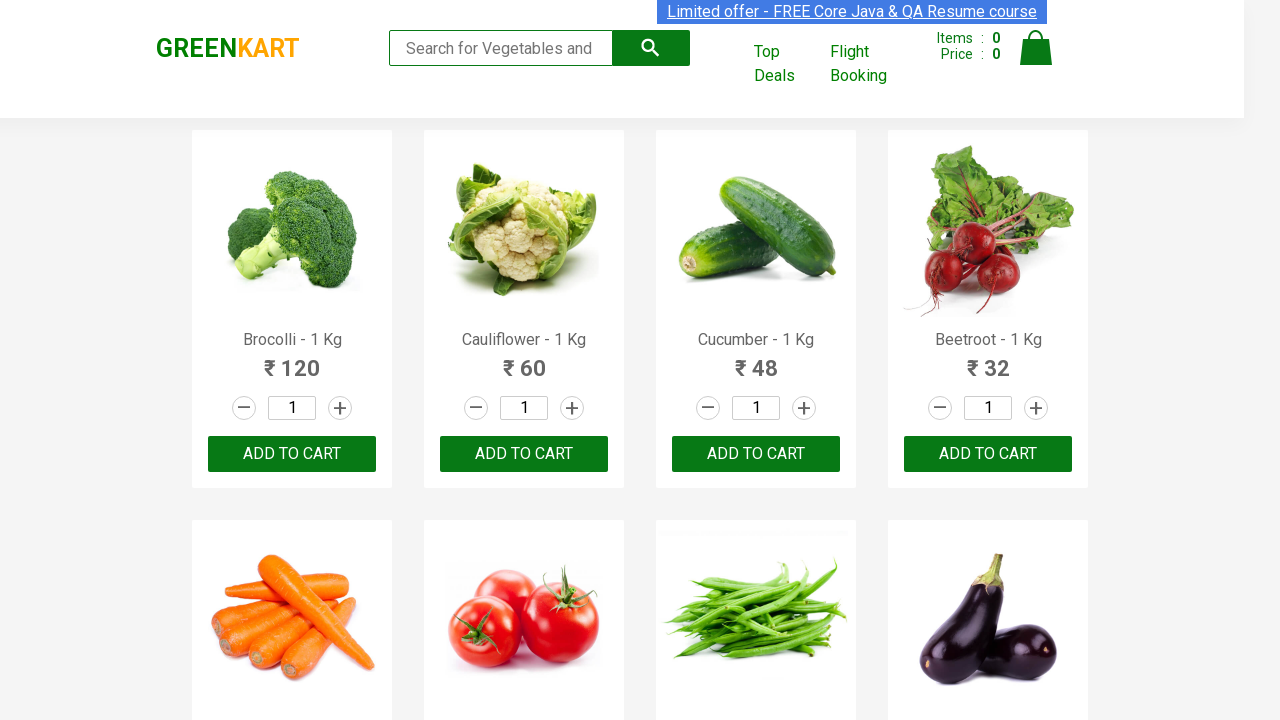

Printed logo text: GREENKART
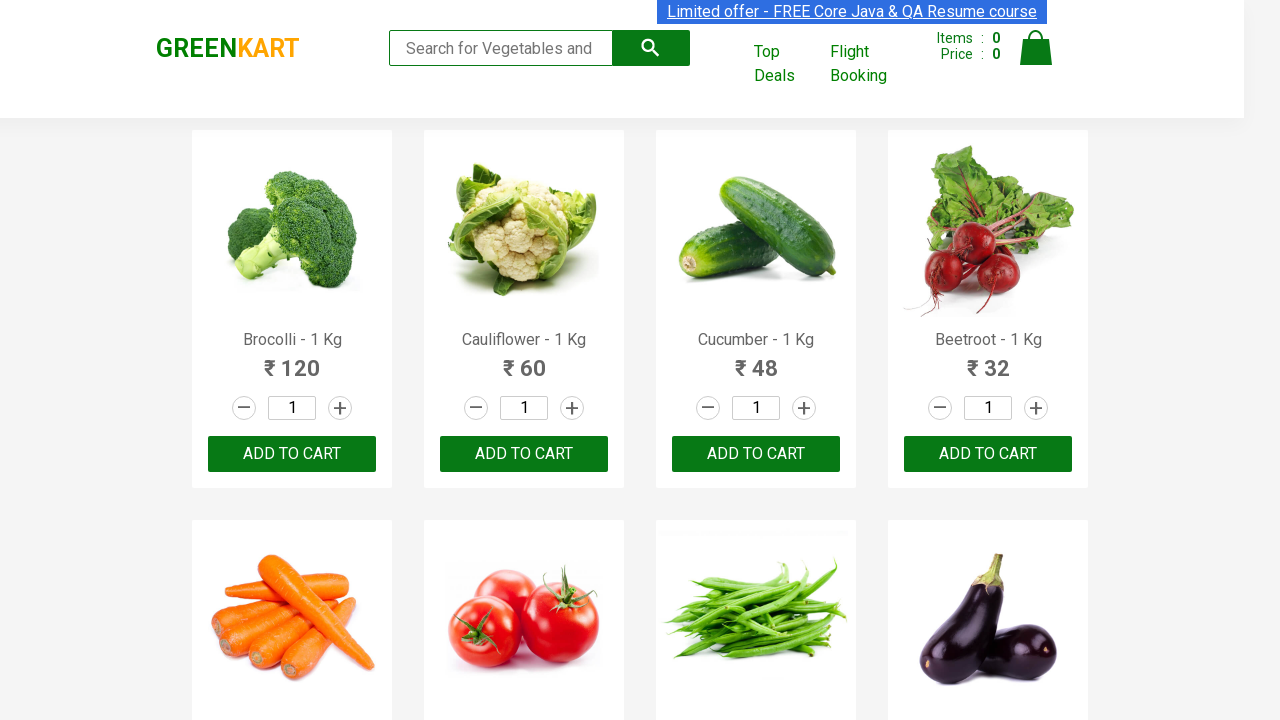

Asserted brand logo displays correct text 'GREENKART'
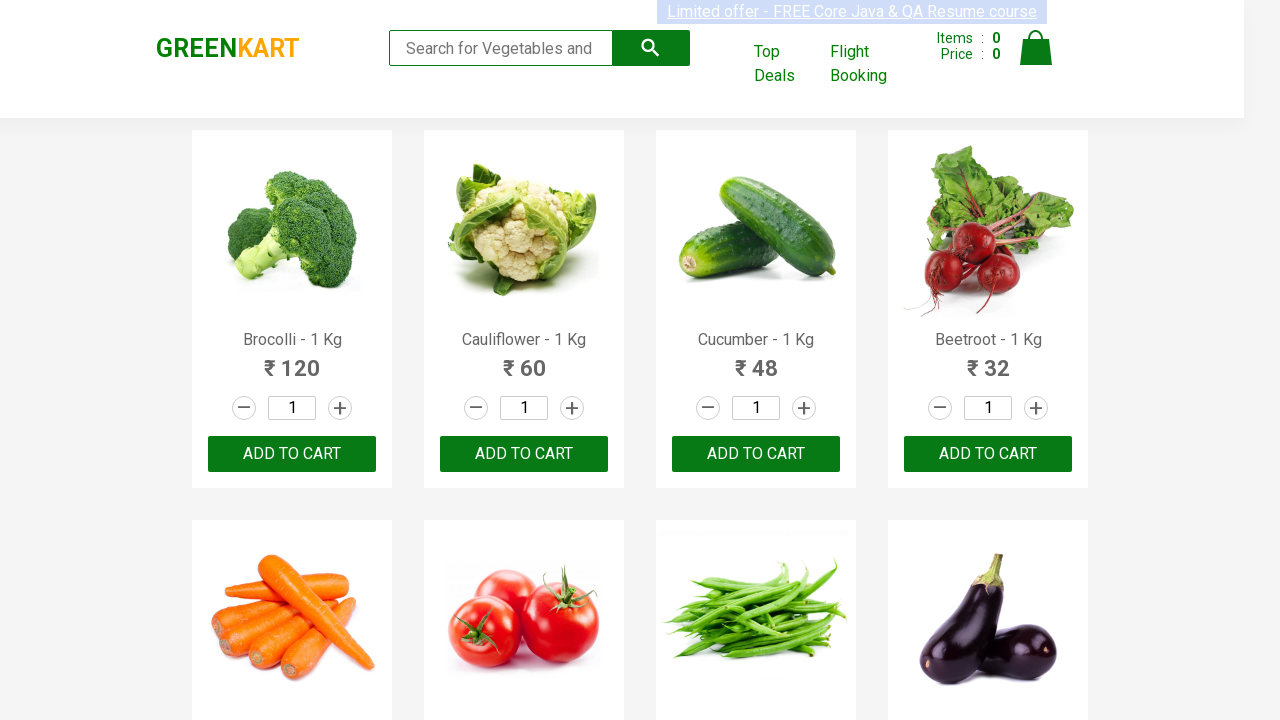

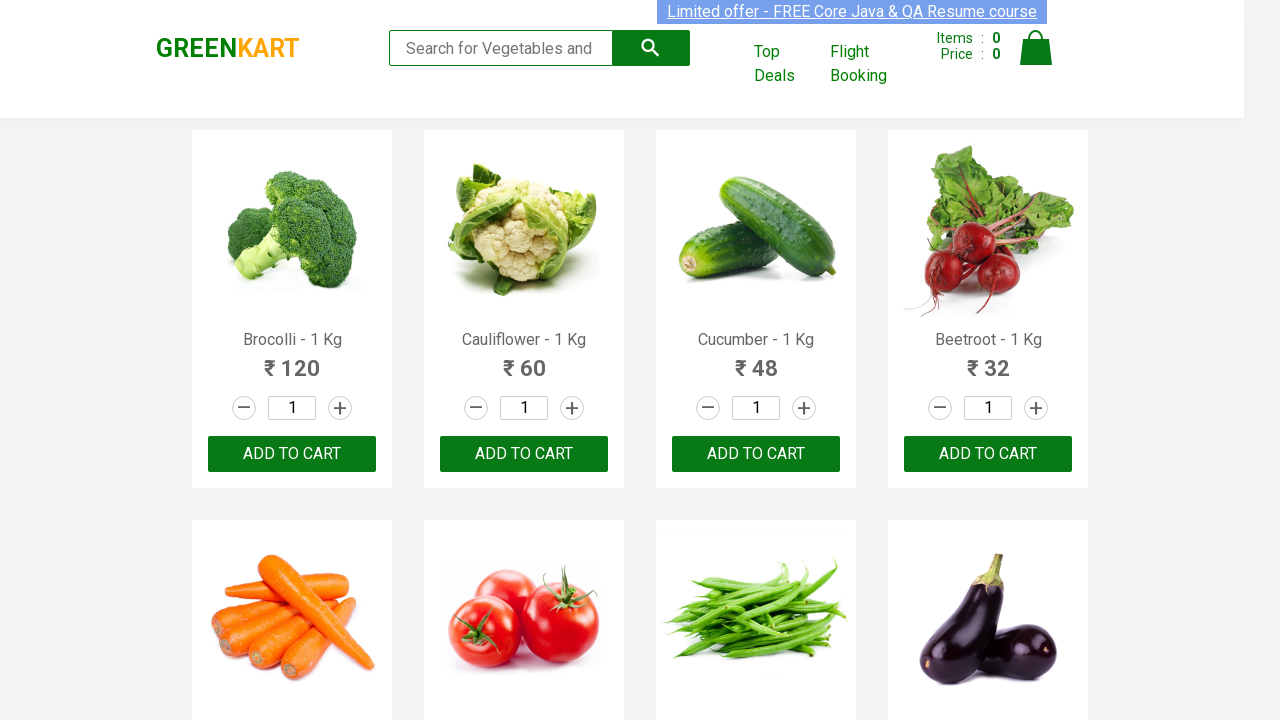